Tests a web calculator by entering two numbers (20 and 30), clicking the calculate button, and verifying the result is displayed.

Starting URL: https://testpages.herokuapp.com/styled/calculator

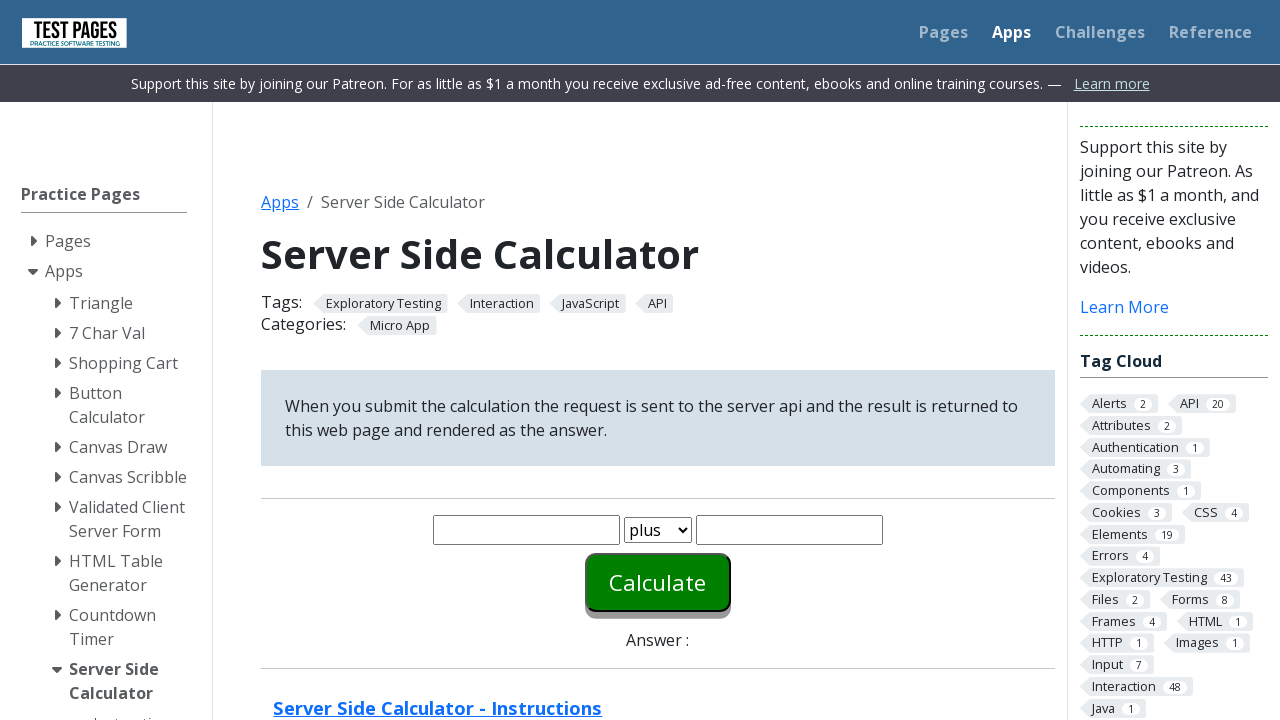

Entered 20 in the first input field on #number1
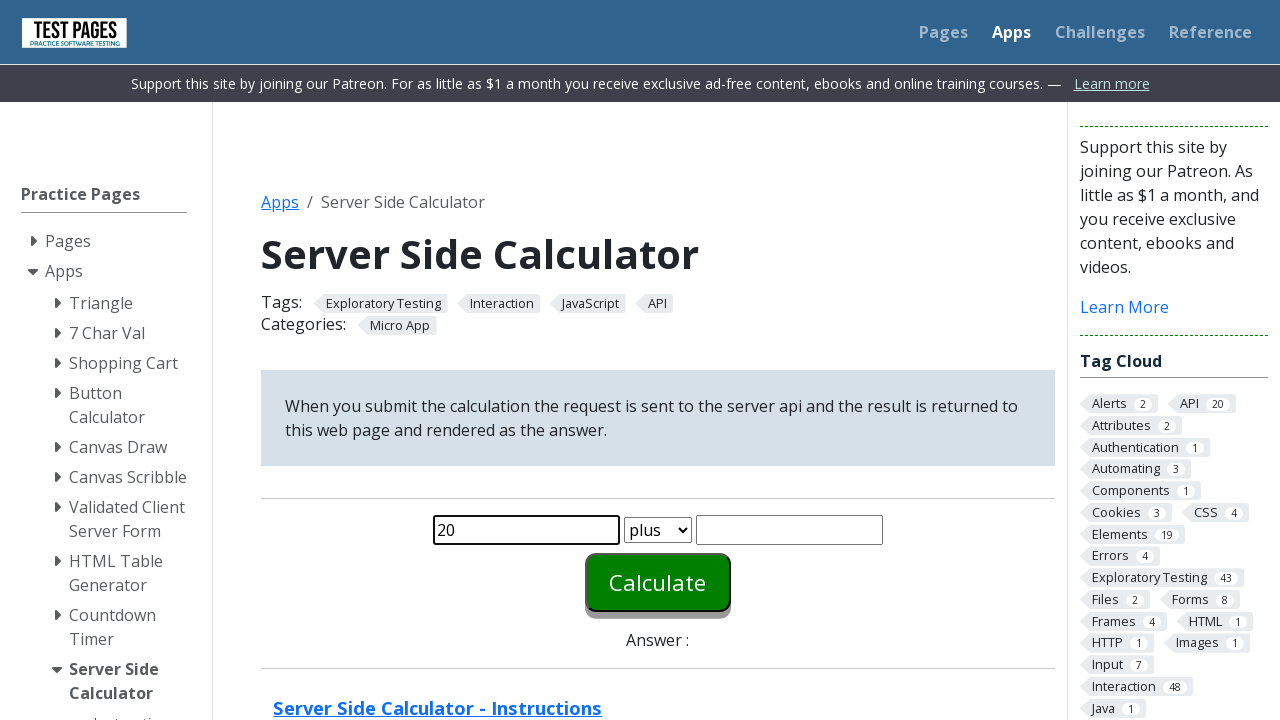

Entered 30 in the second input field on #number2
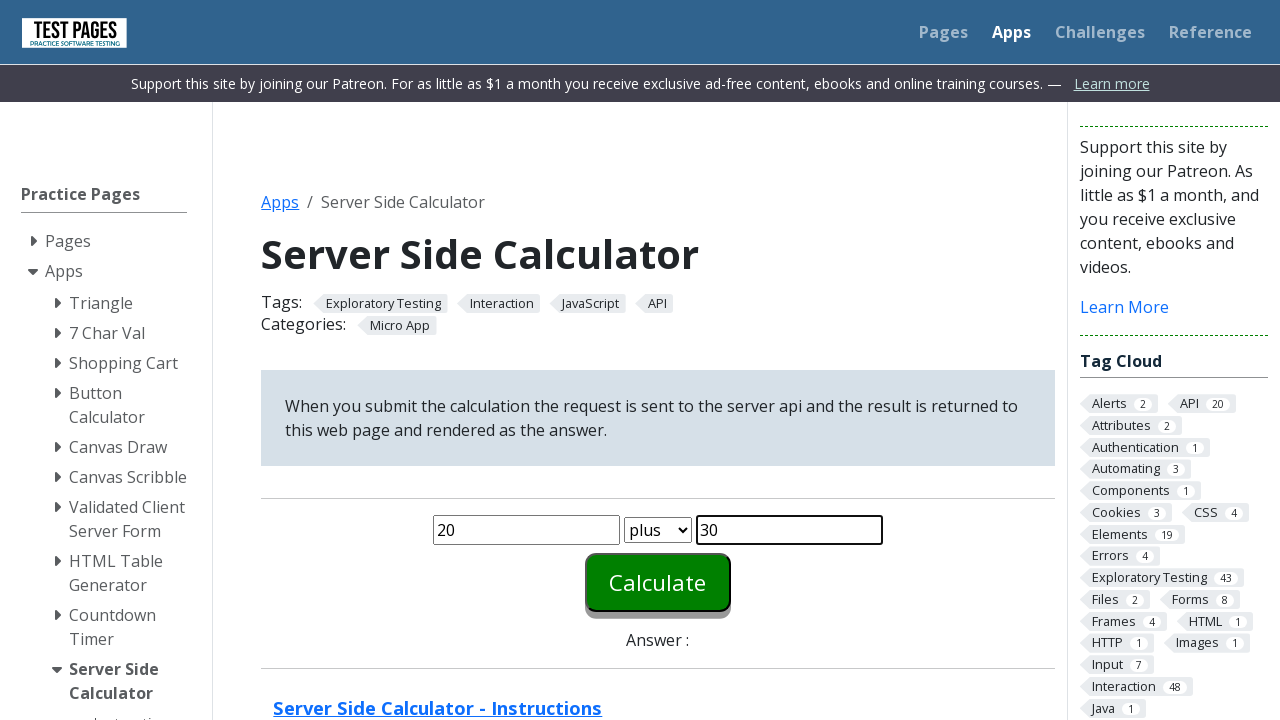

Clicked the calculate button at (658, 582) on #calculate
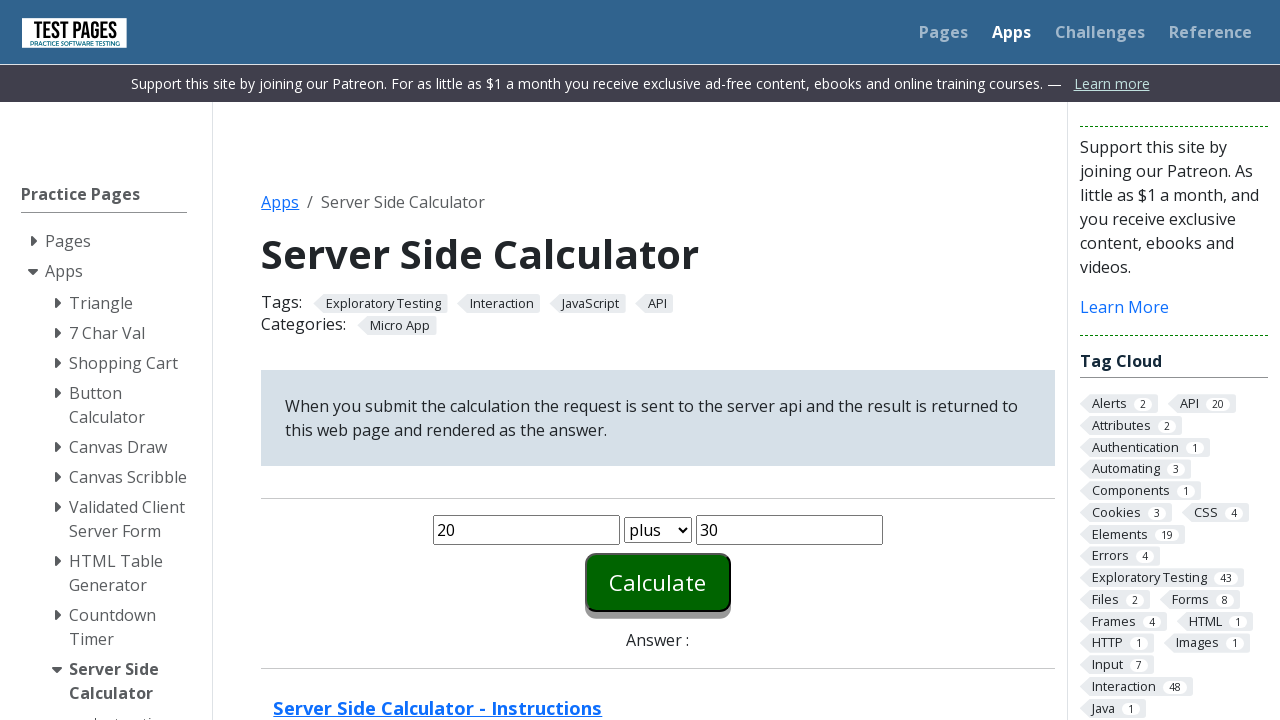

Calculator result displayed in answer field
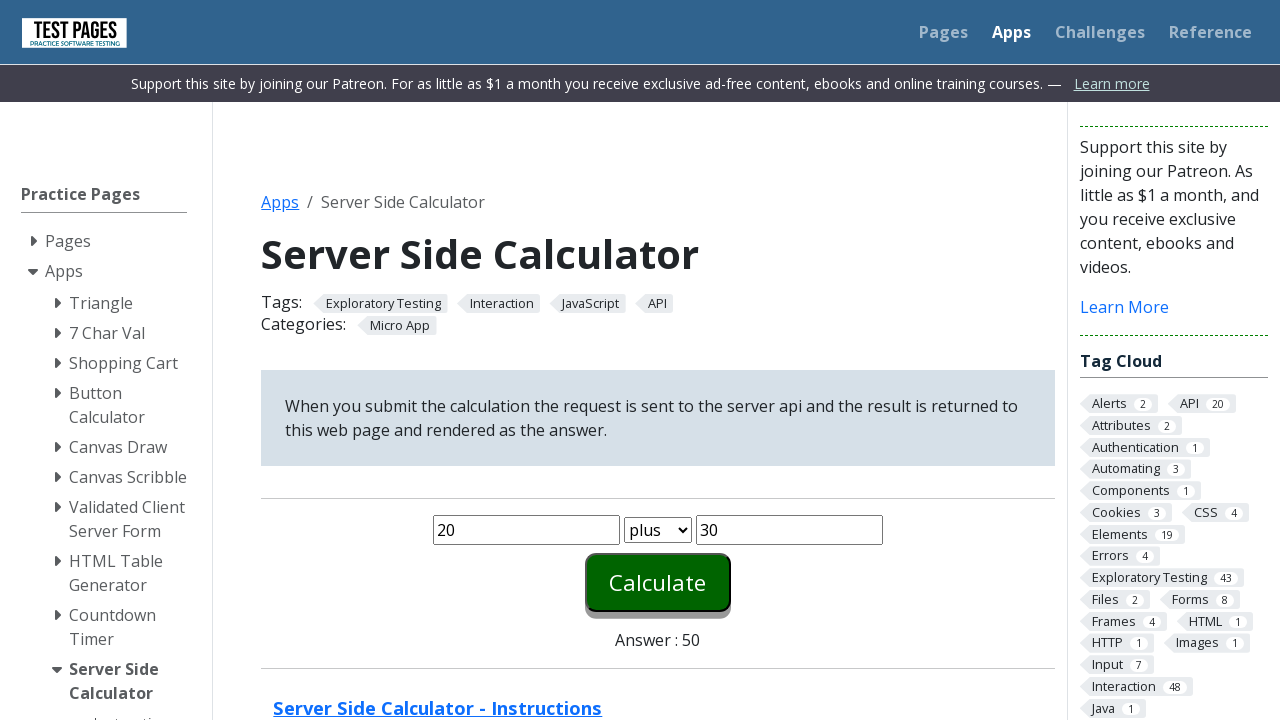

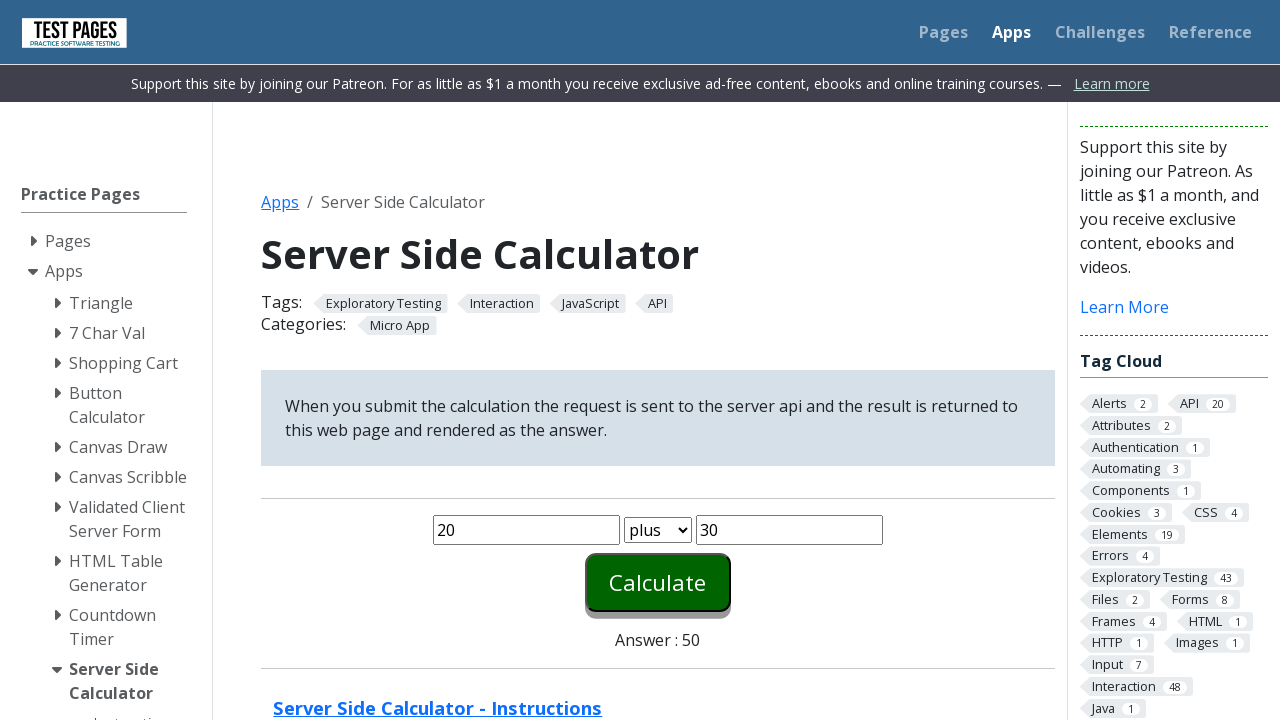